Tests drag and drop functionality using reusable methods approach within an iframe

Starting URL: https://jqueryui.com/droppable/

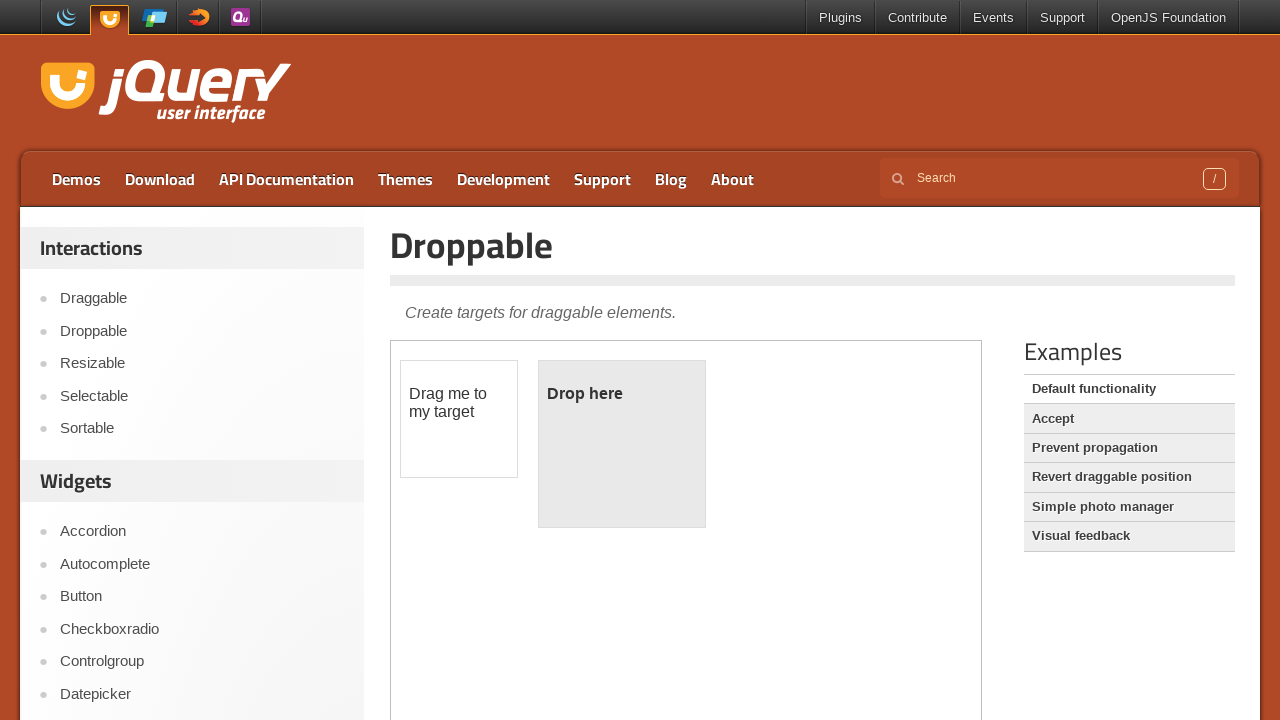

Located and switched to demo iframe
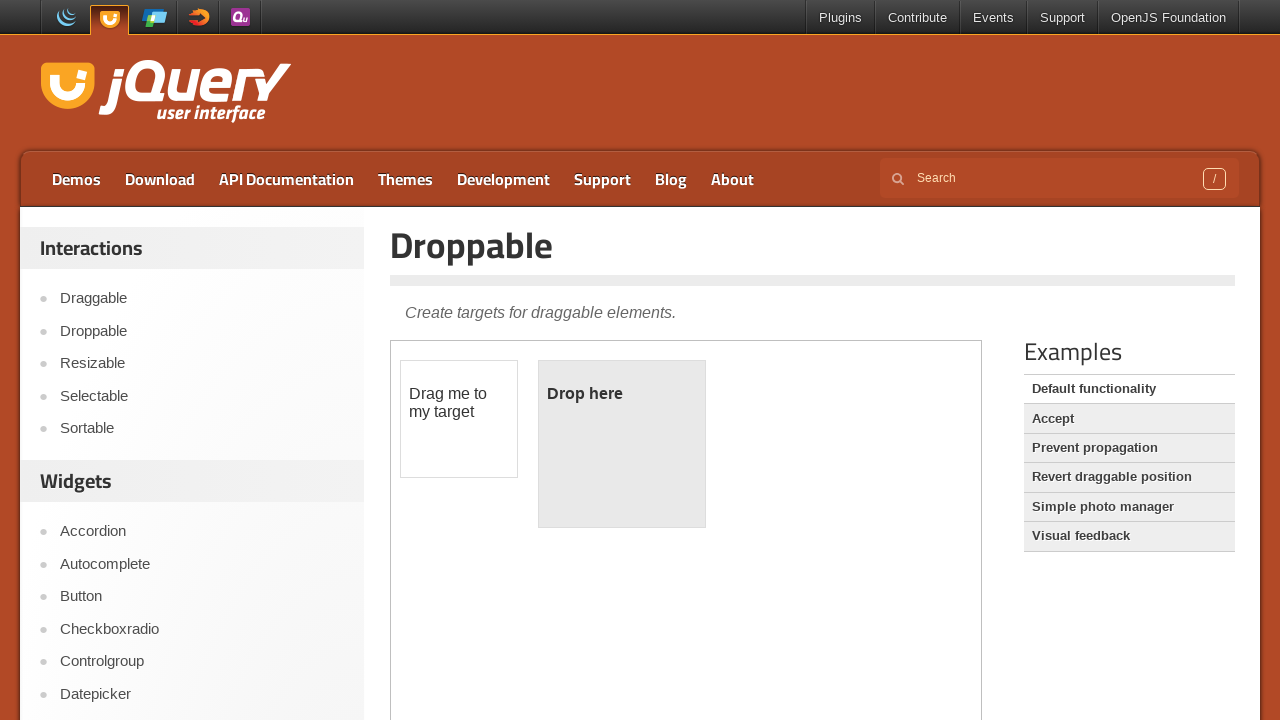

Located draggable element
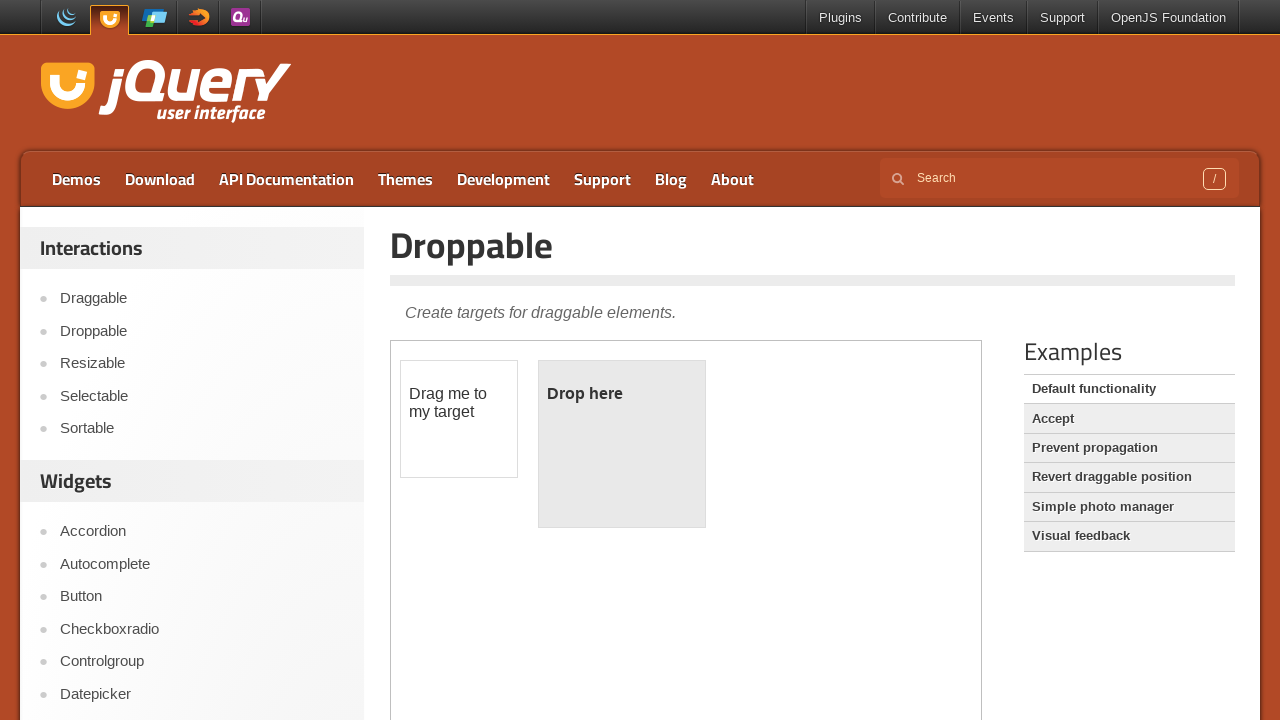

Located droppable target element
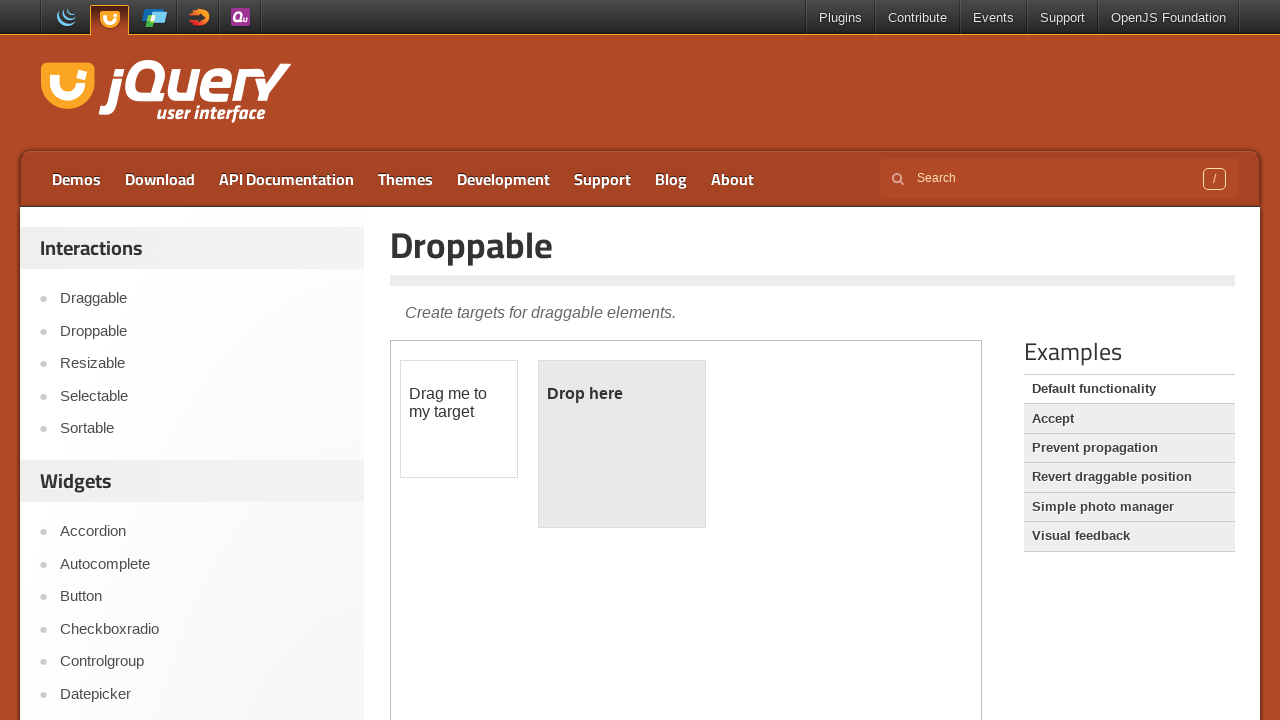

Dragged element to target and dropped it at (622, 444)
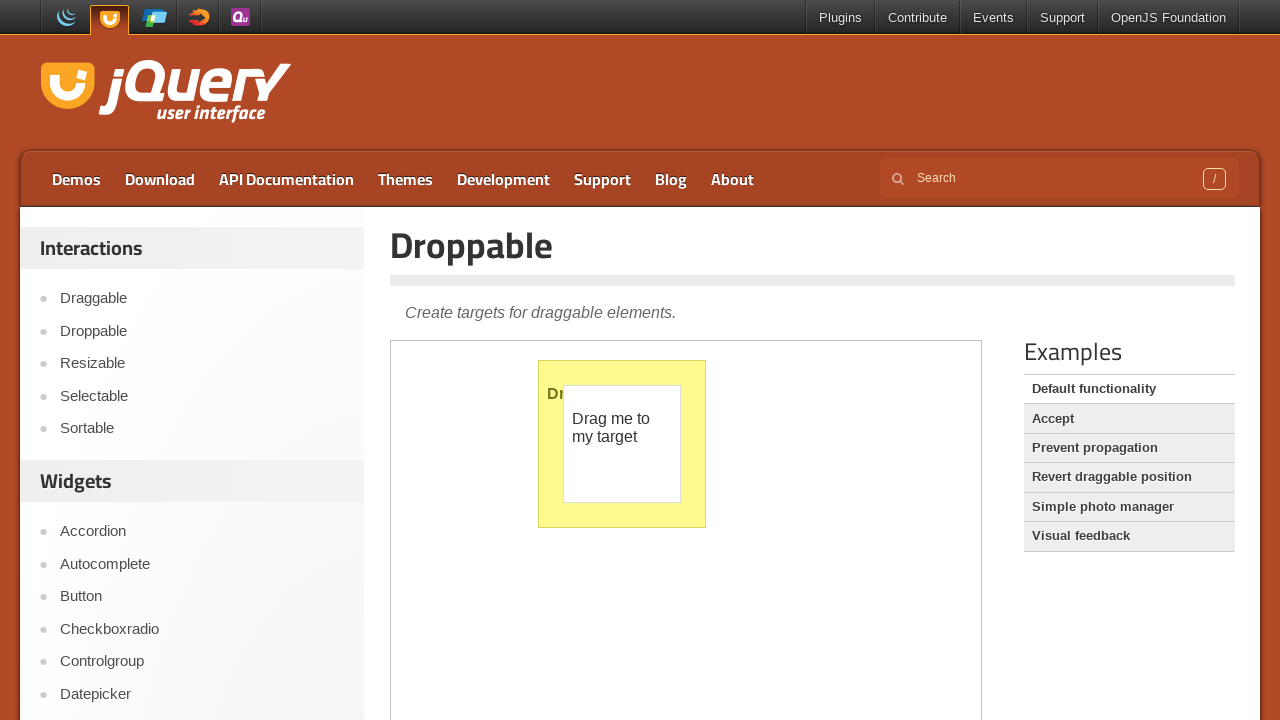

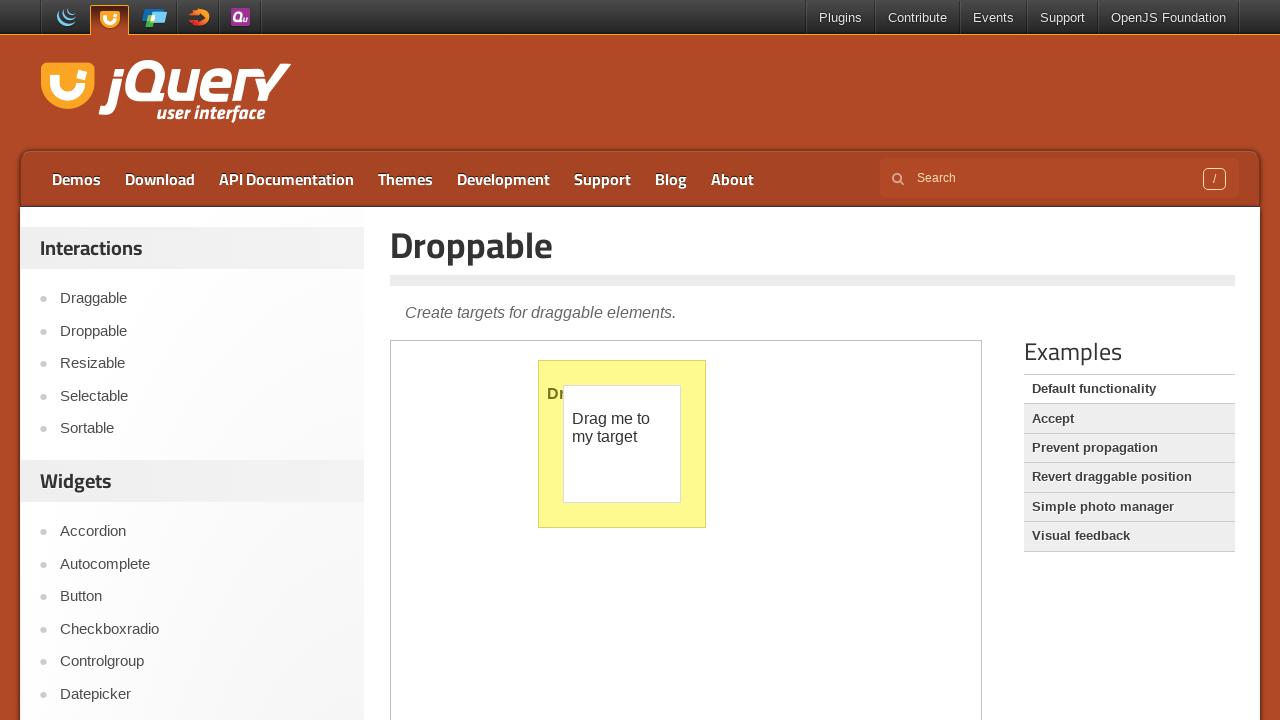